Tests the Books By Mood website by selecting a mood category and navigating through multiple book recommendations using the "Next Book" button.

Starting URL: https://booksbymood.com/

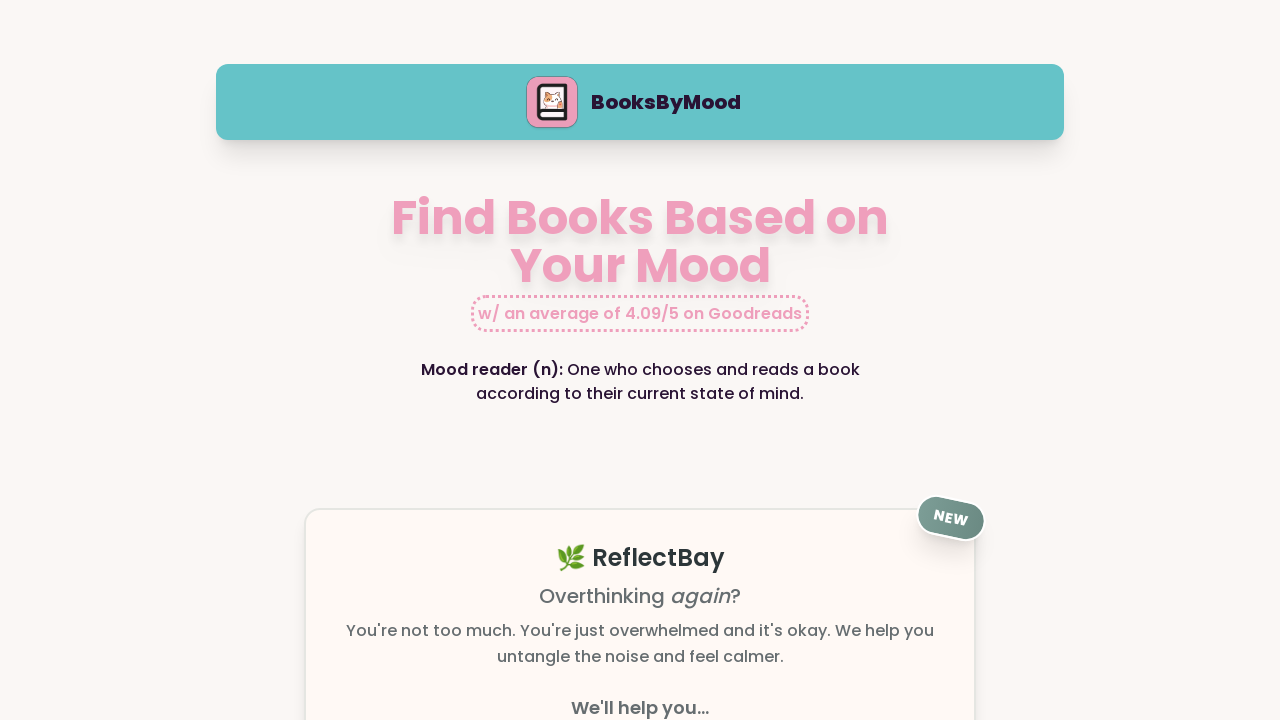

Mood selection page loaded
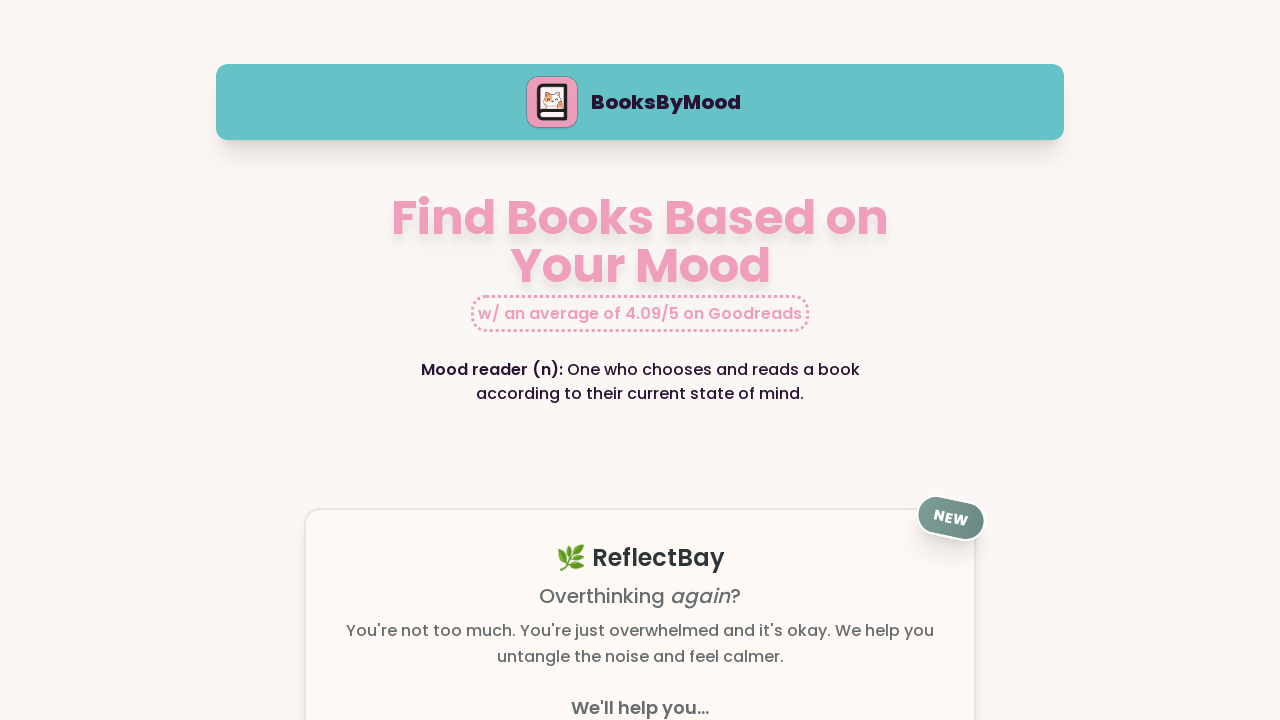

Clicked 'happy' mood category at (357, 360) on text=happy
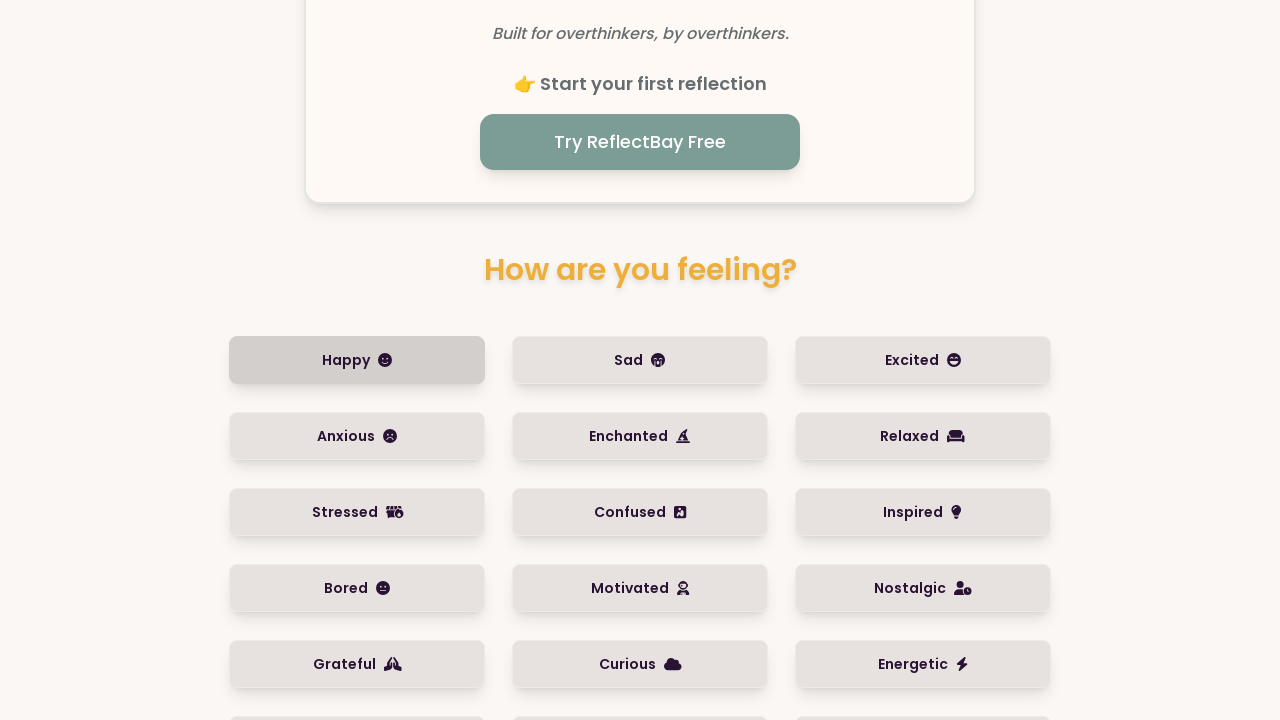

Book details loaded
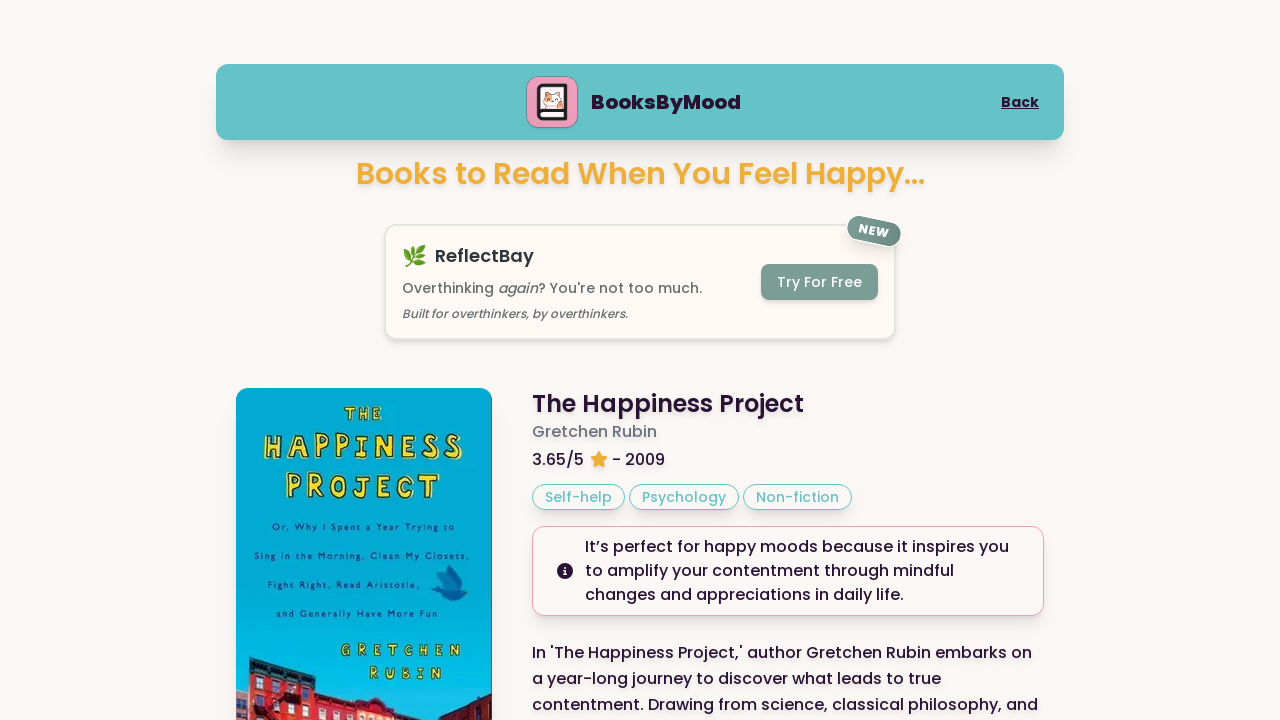

Author information loaded
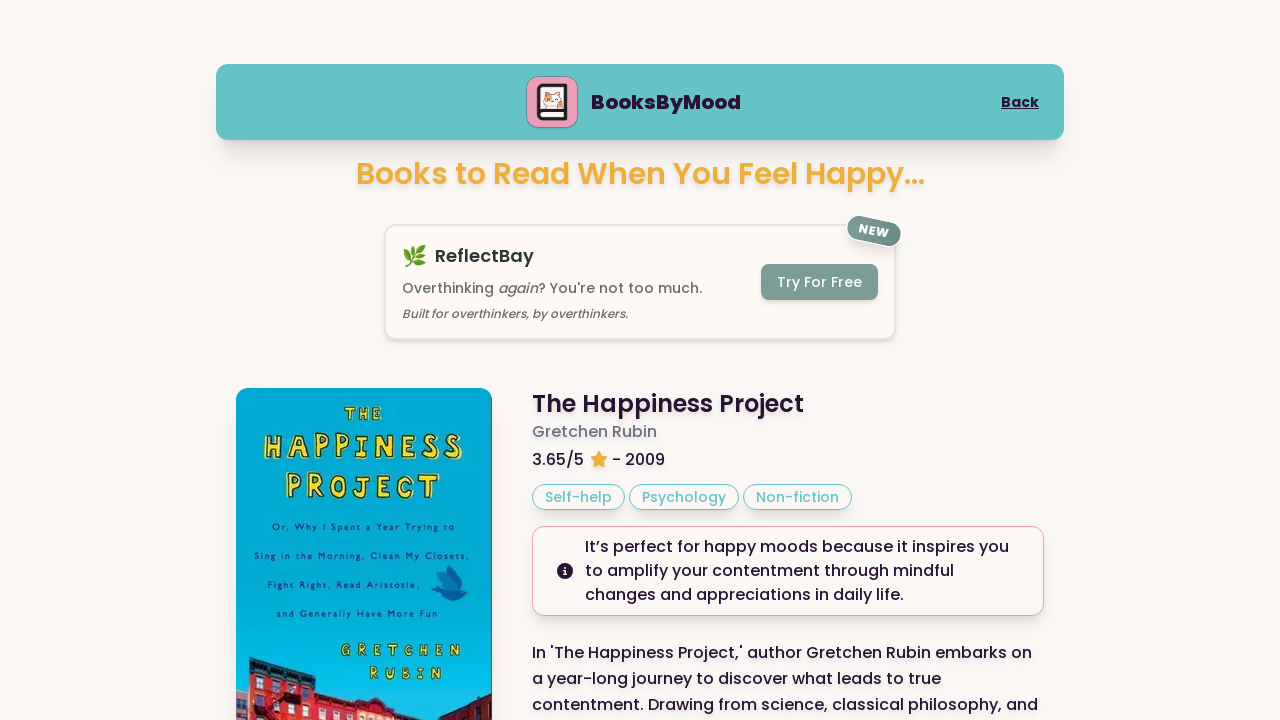

Scrolled 'Next Book' button into view
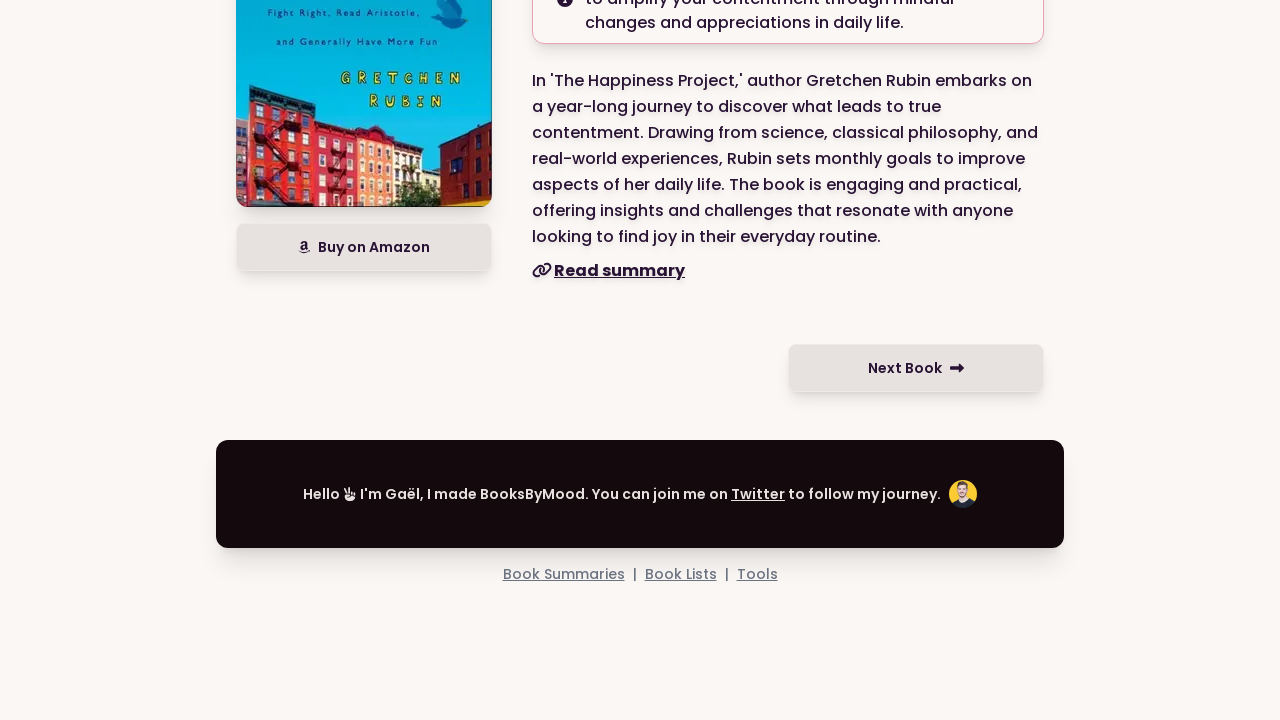

Clicked 'Next Book' button - first navigation at (916, 368) on text=Next Book
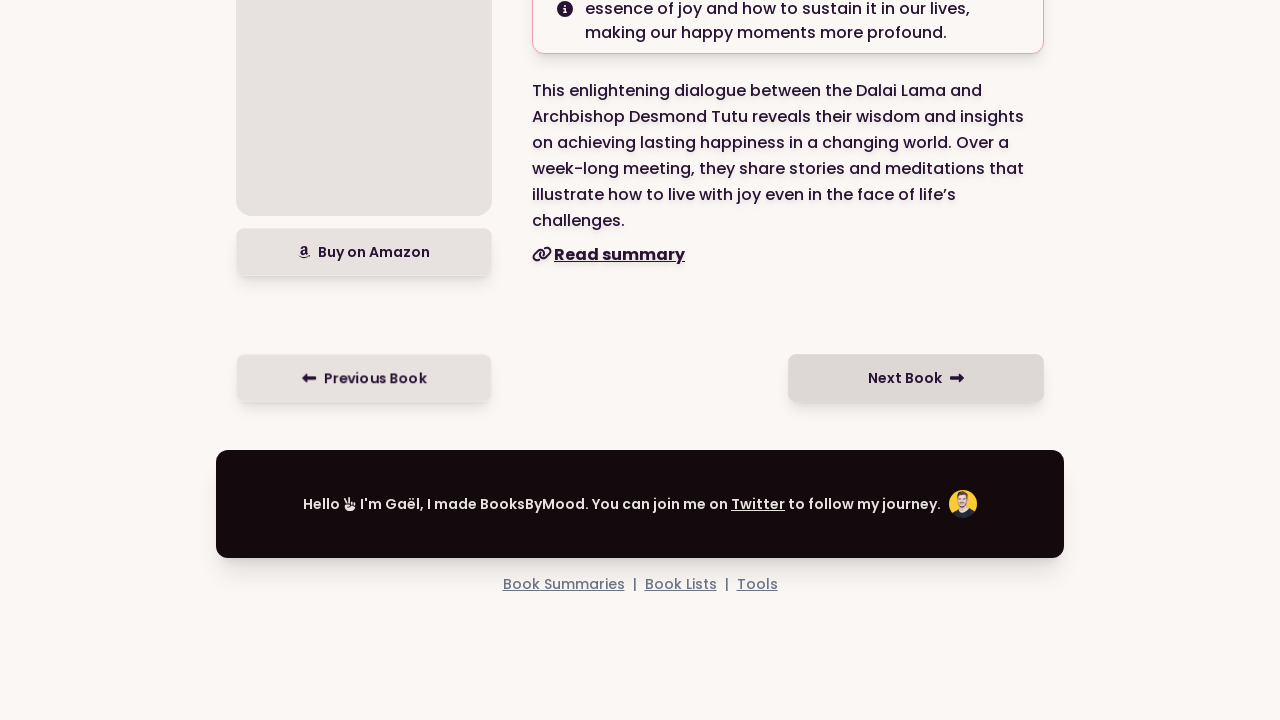

Next book details loaded
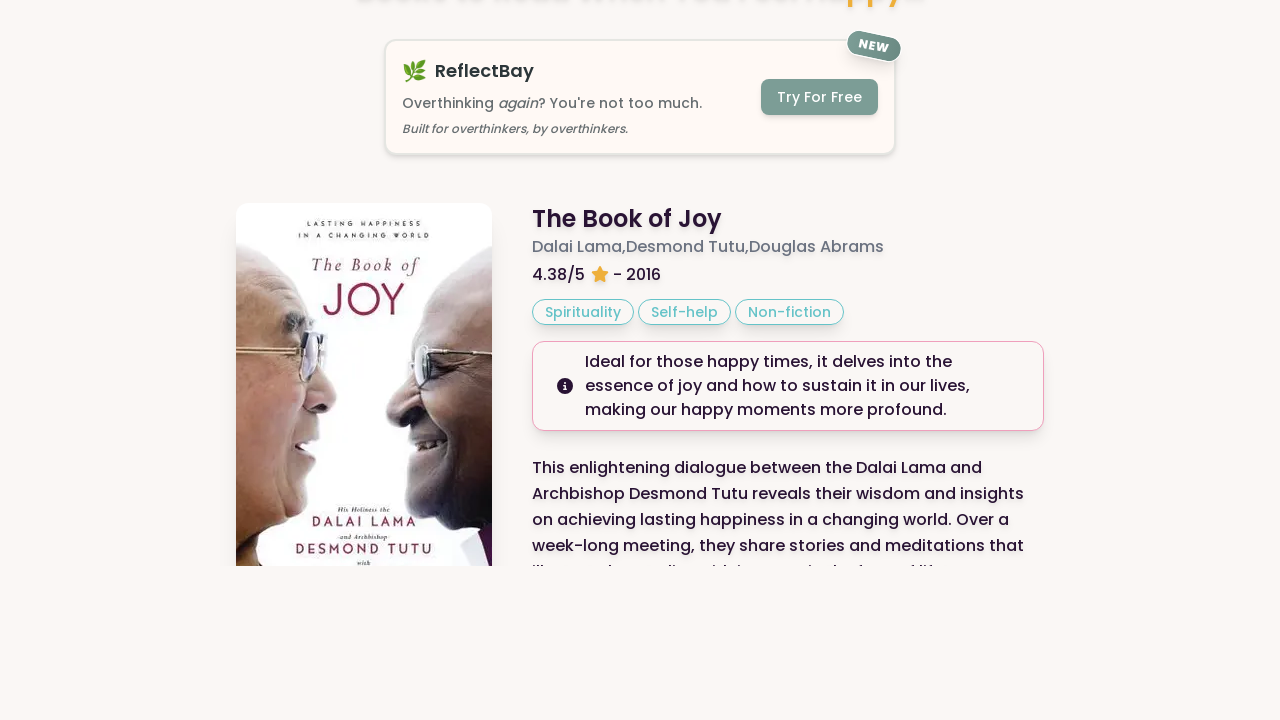

Scrolled 'Next Book' button into view
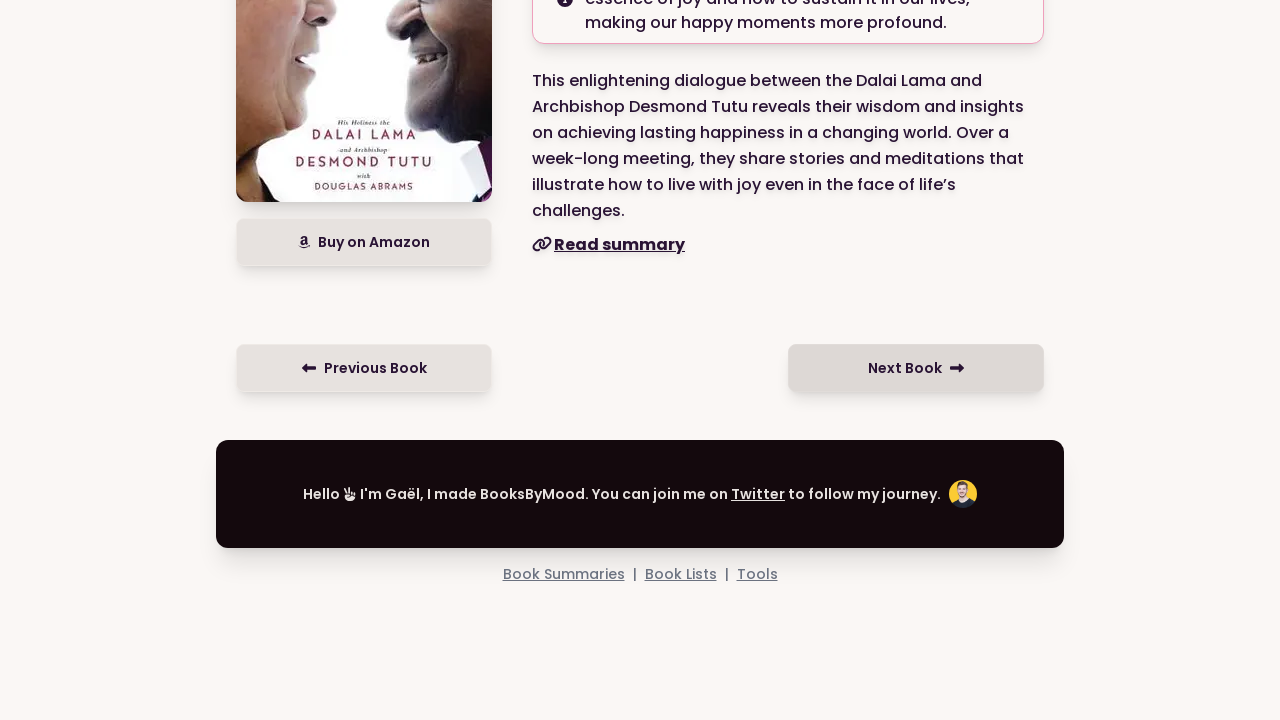

Clicked 'Next Book' button - second navigation at (916, 368) on text=Next Book
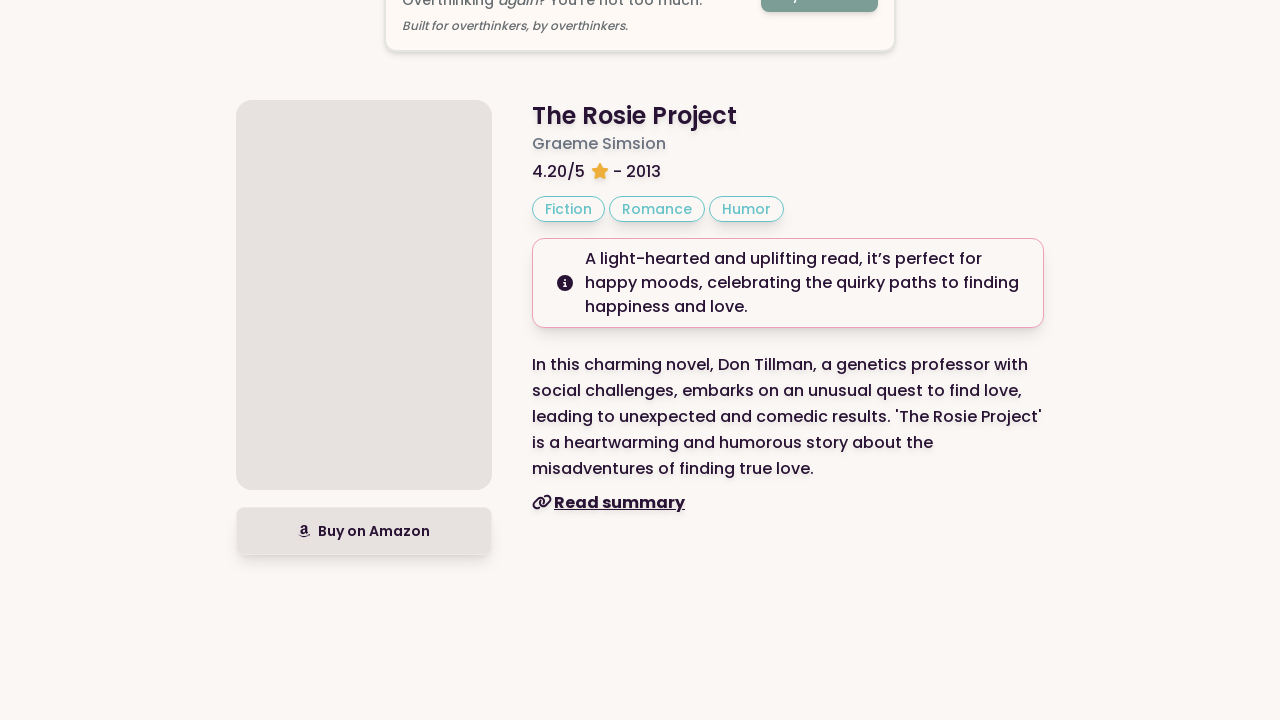

Book content loaded
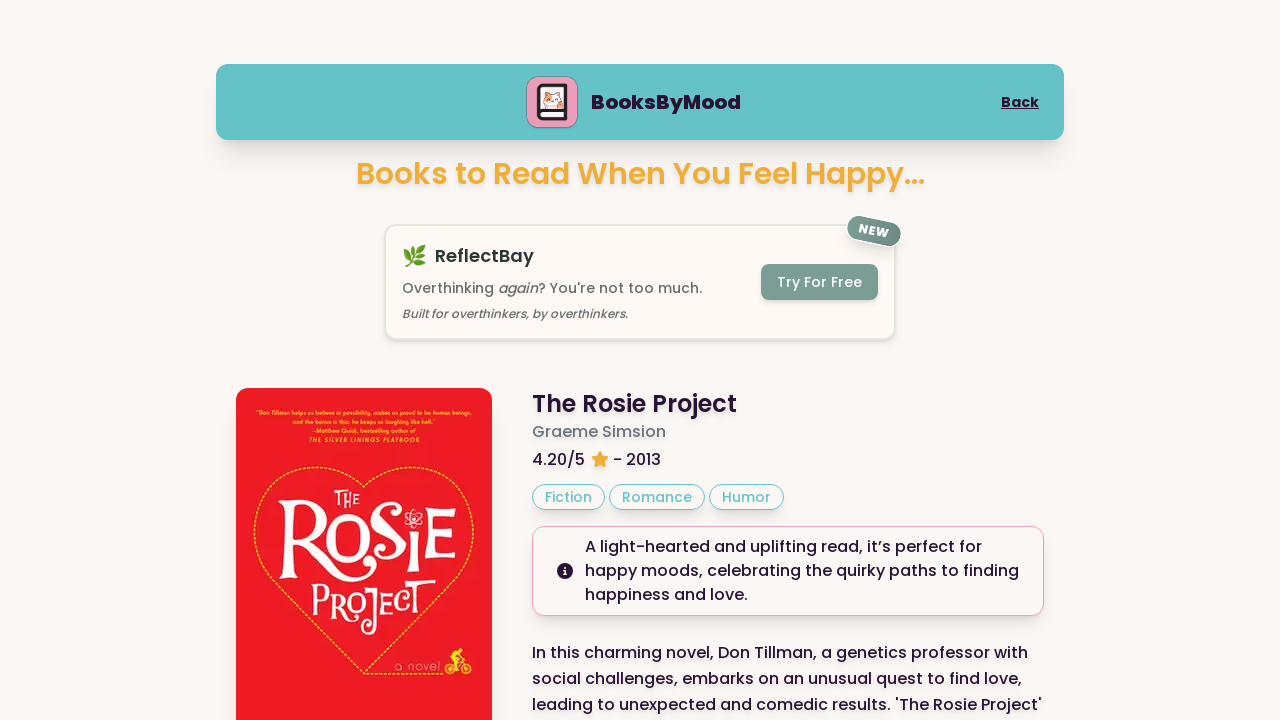

Scrolled 'Next Book' button into view
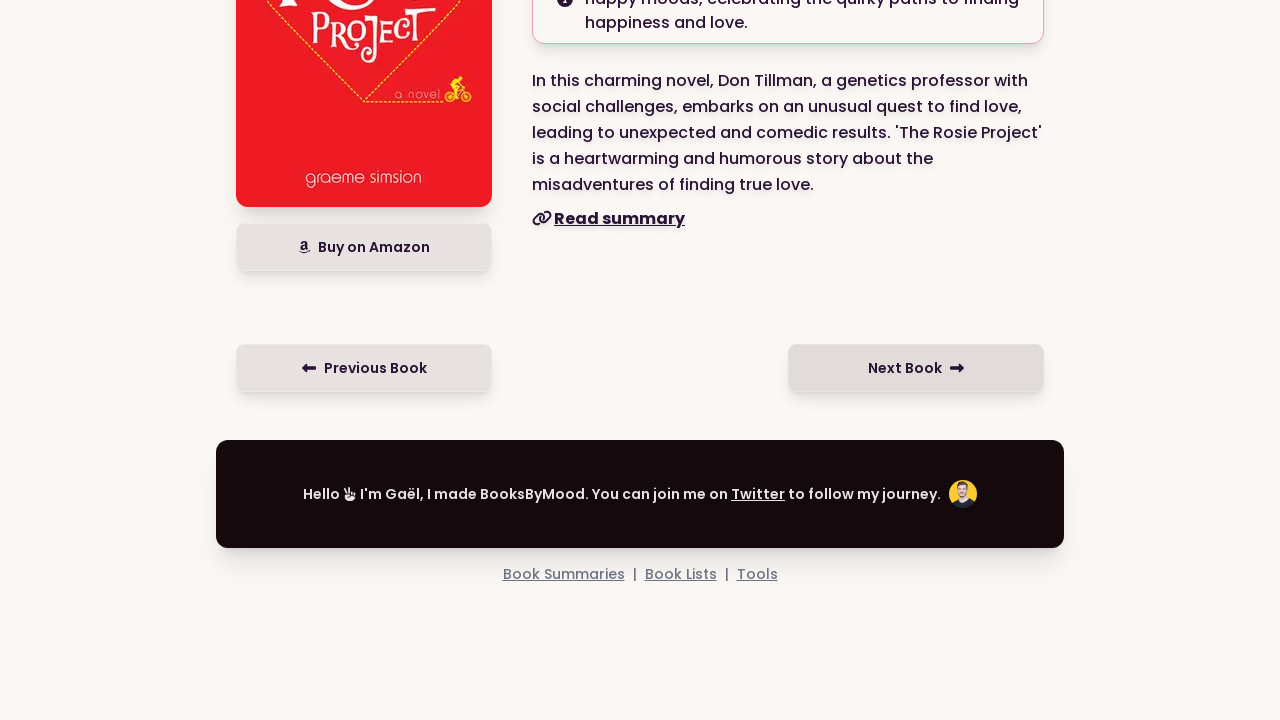

Clicked 'Next Book' button - third navigation at (916, 368) on text=Next Book
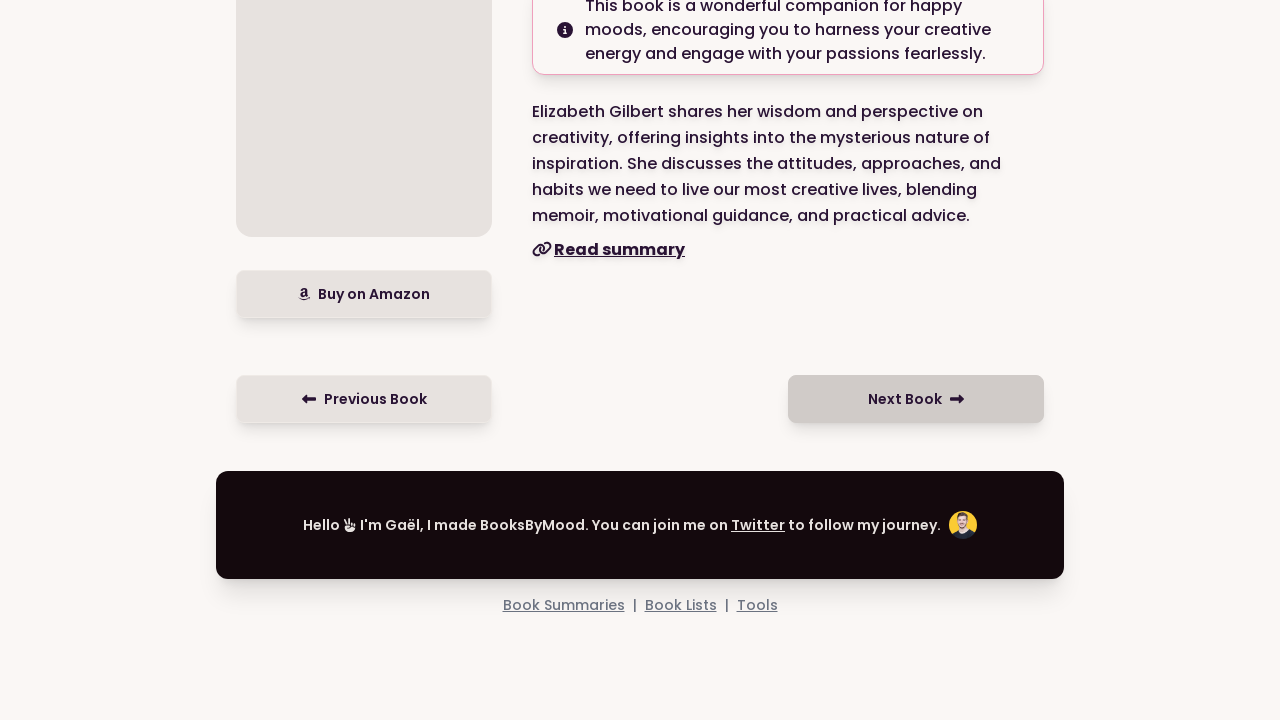

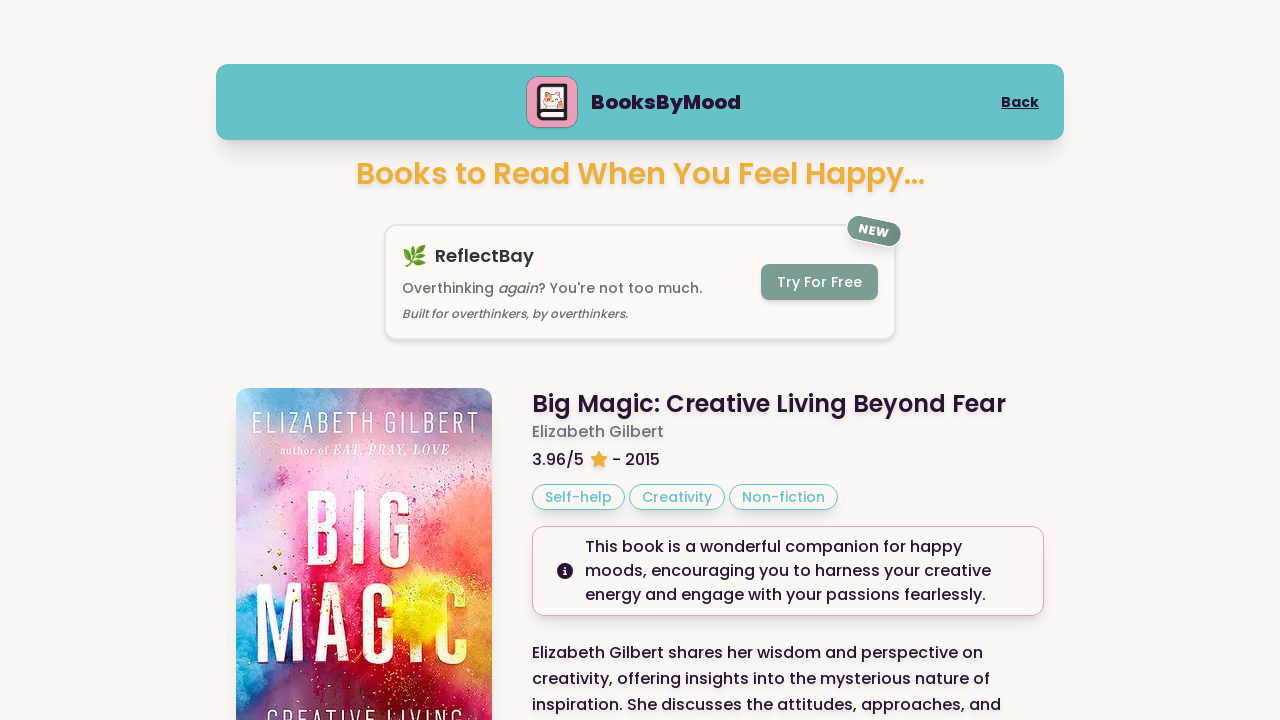